Tests JavaScript prompt dialog by clicking a button that triggers a prompt, entering text, and accepting it

Starting URL: https://the-internet.herokuapp.com/javascript_alerts

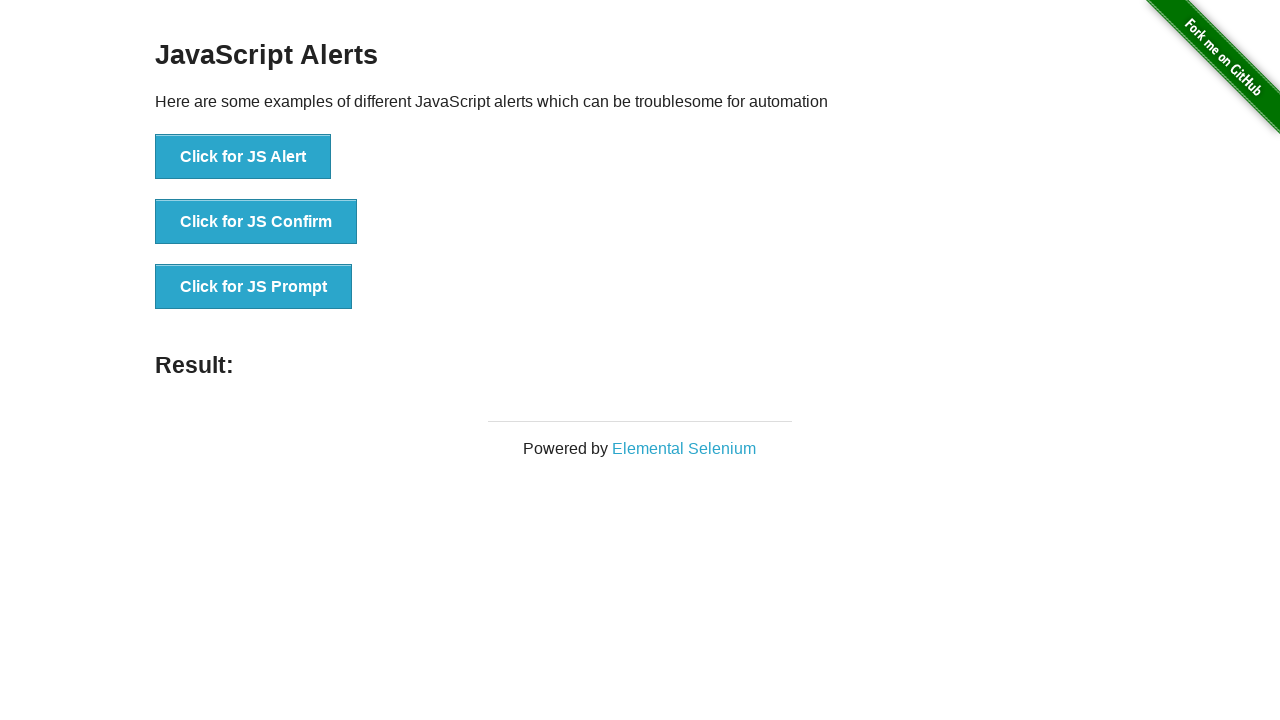

Set up dialog handler to accept prompt with 'Welcome' text
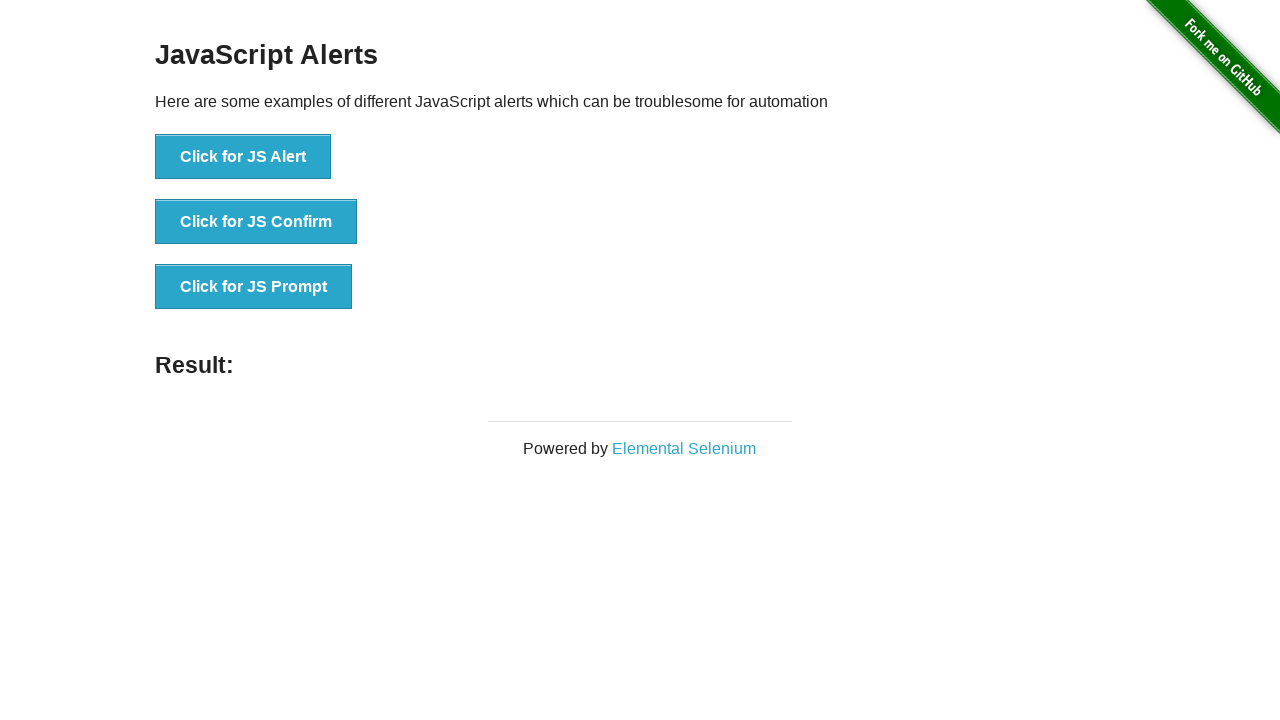

Clicked button to trigger JavaScript prompt dialog at (254, 287) on xpath=//button[normalize-space()='Click for JS Prompt']
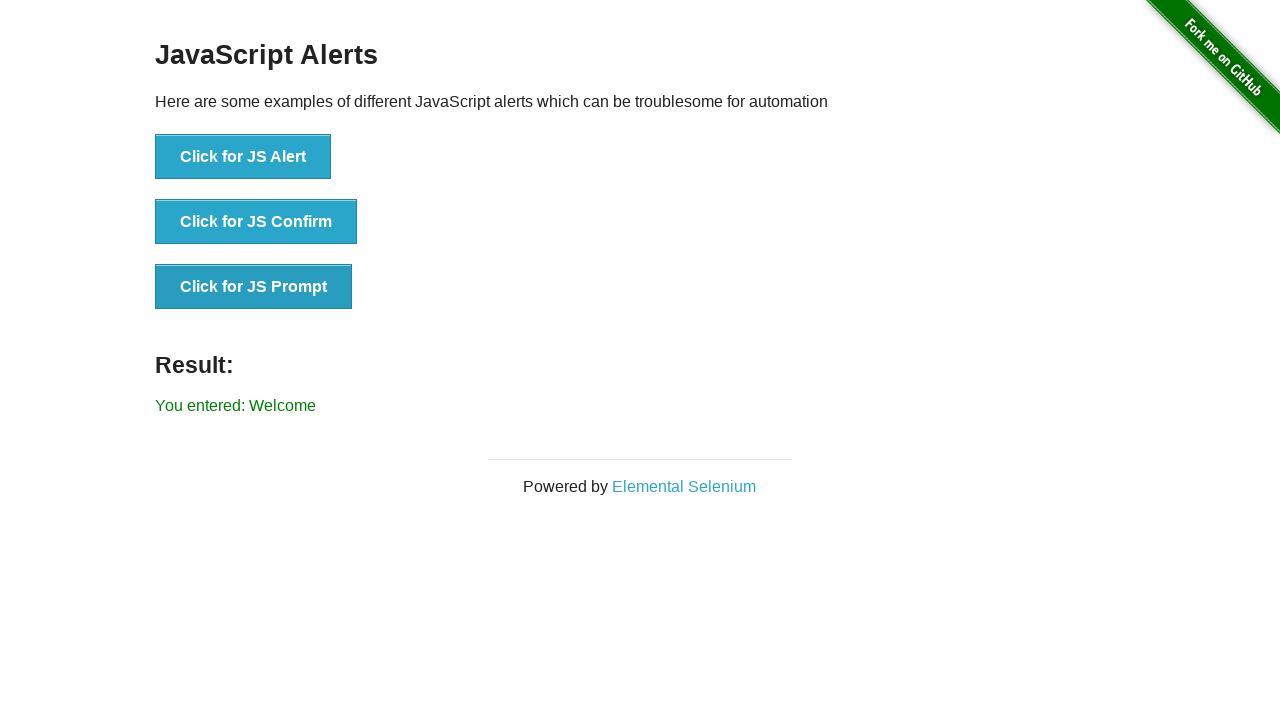

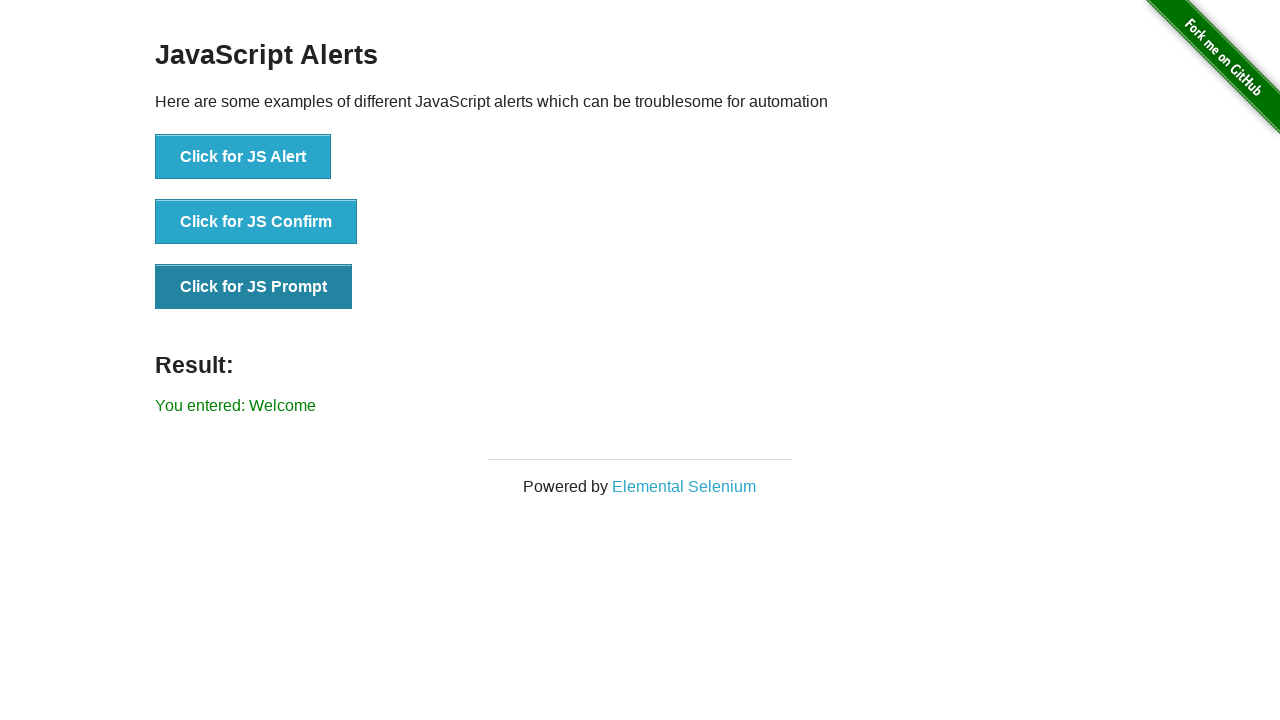